Tests multi-select functionality by using Ctrl+Click to select multiple items (1st, 3rd, and 4th) from a vertical selectable list on DemoQA.

Starting URL: https://demoqa.com/selectable

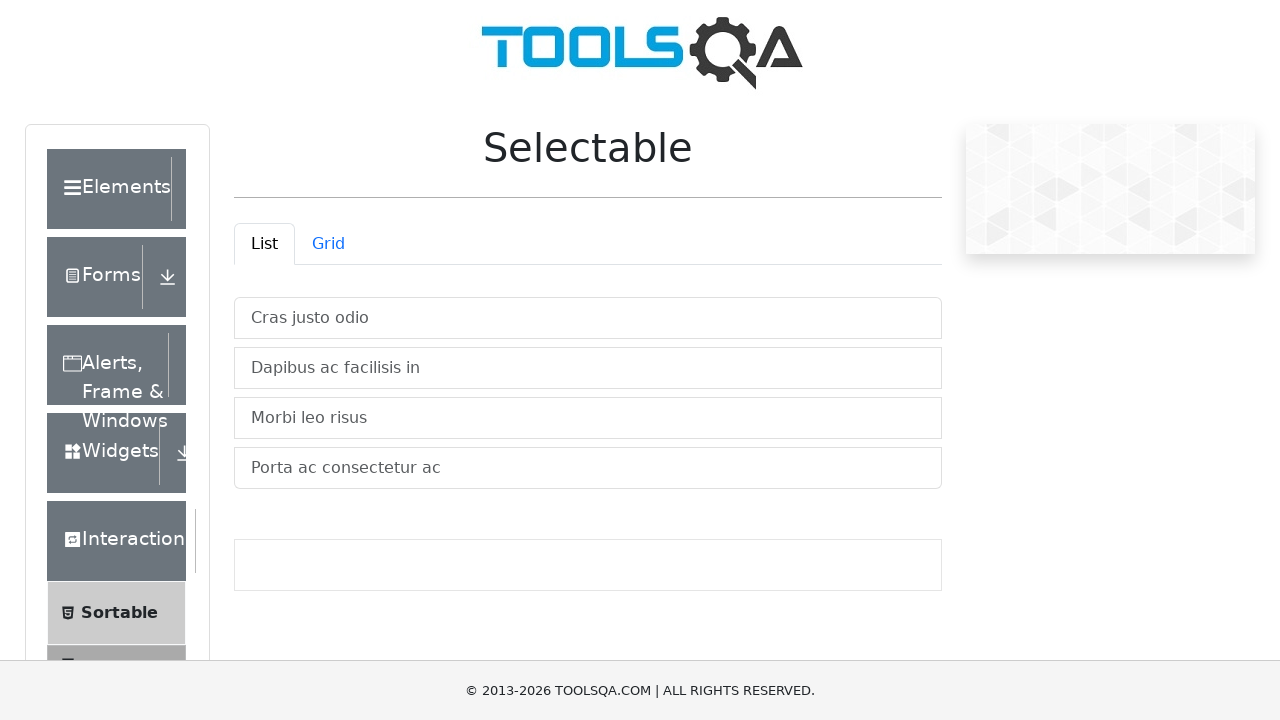

Waited for selectable list to be visible
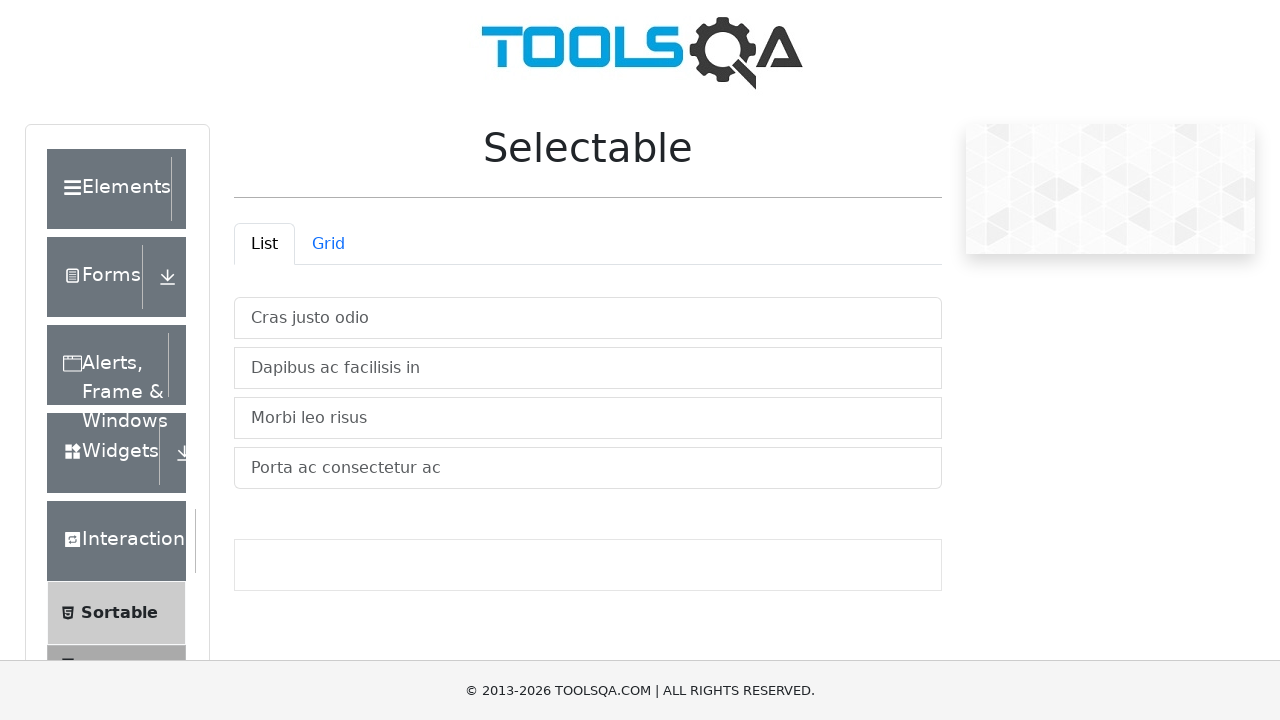

Ctrl+clicked first item in selectable list at (588, 318) on //ul[@id='verticalListContainer']/li[1]
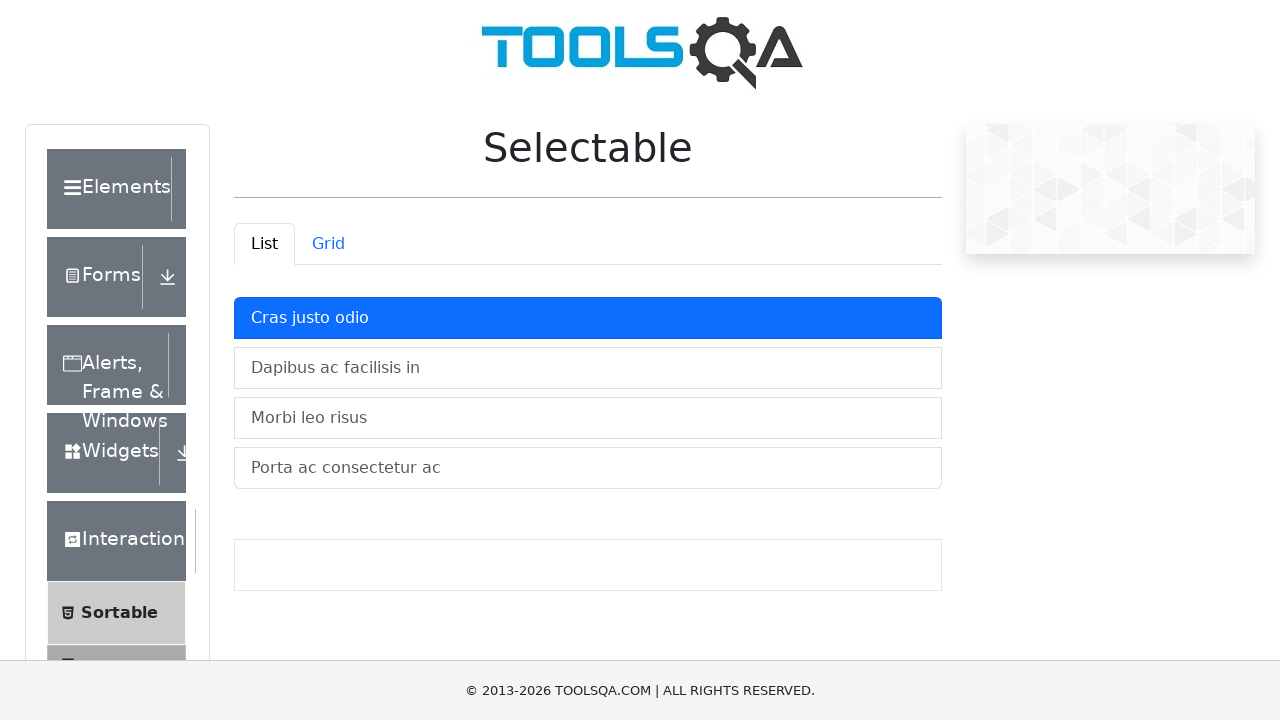

Ctrl+clicked third item in selectable list at (588, 418) on //ul[@id='verticalListContainer']/li[3]
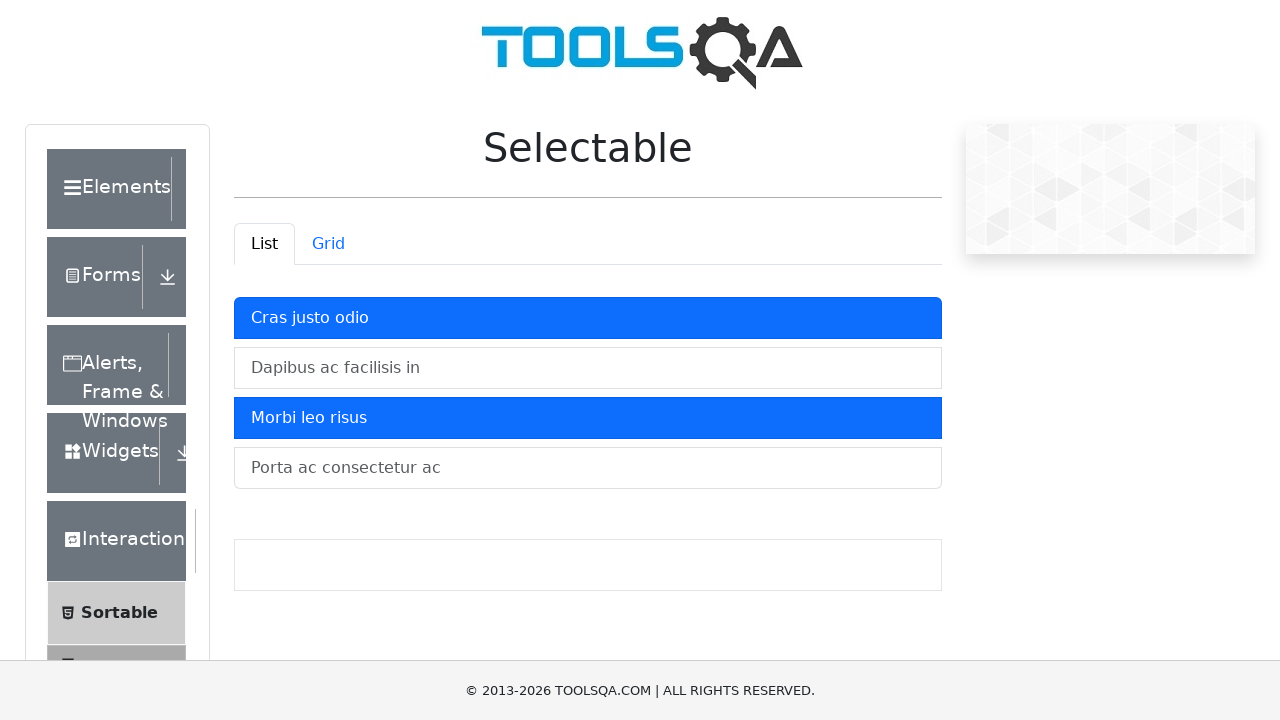

Ctrl+clicked fourth item in selectable list at (588, 468) on //ul[@id='verticalListContainer']/li[4]
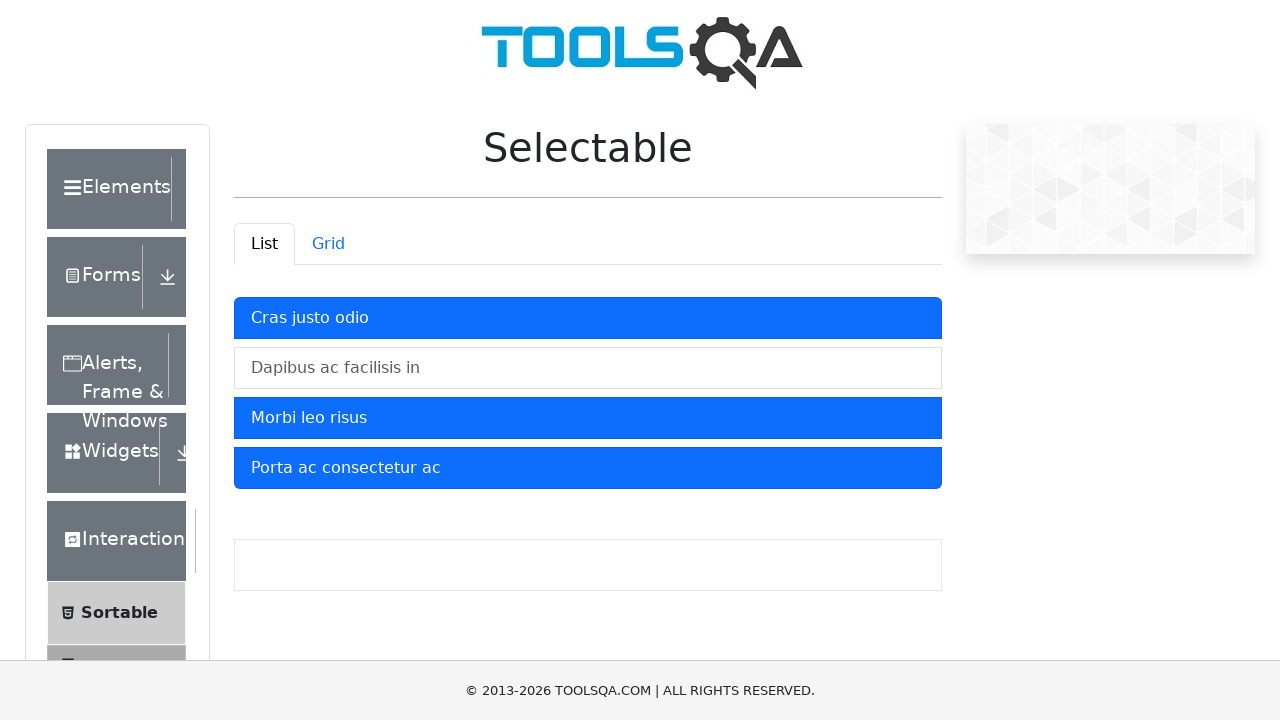

Waited for selections to be verified
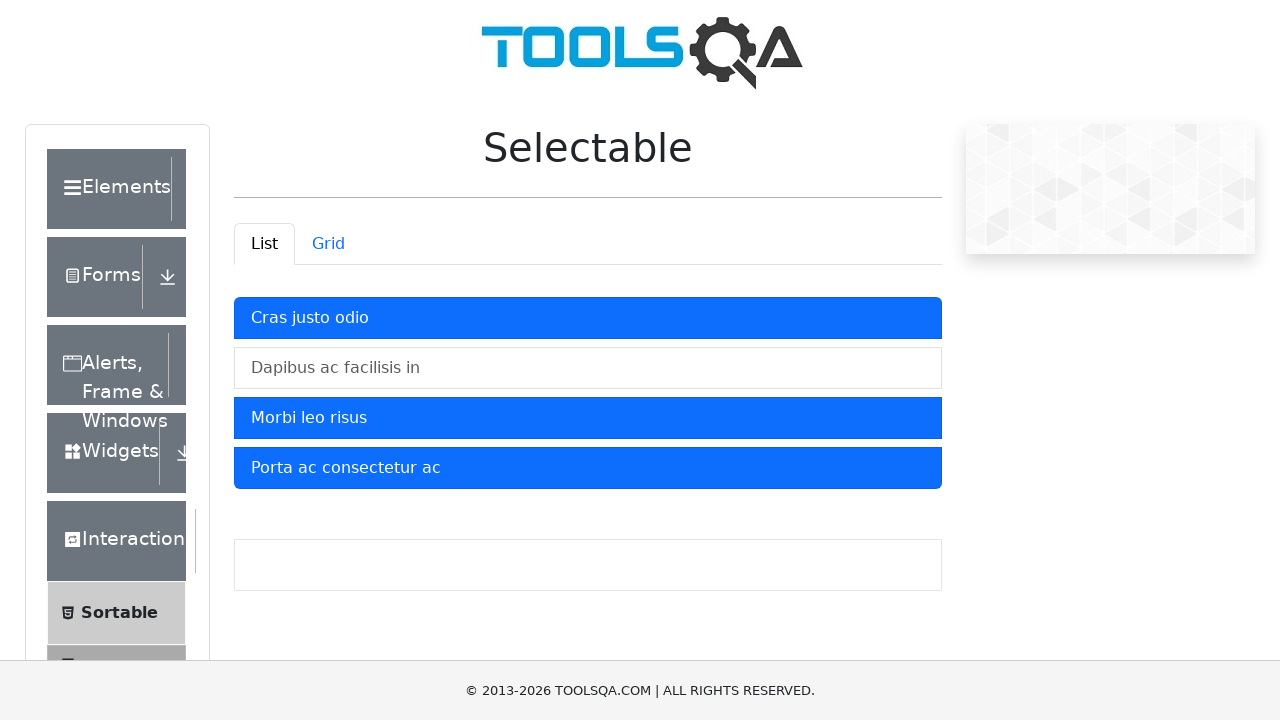

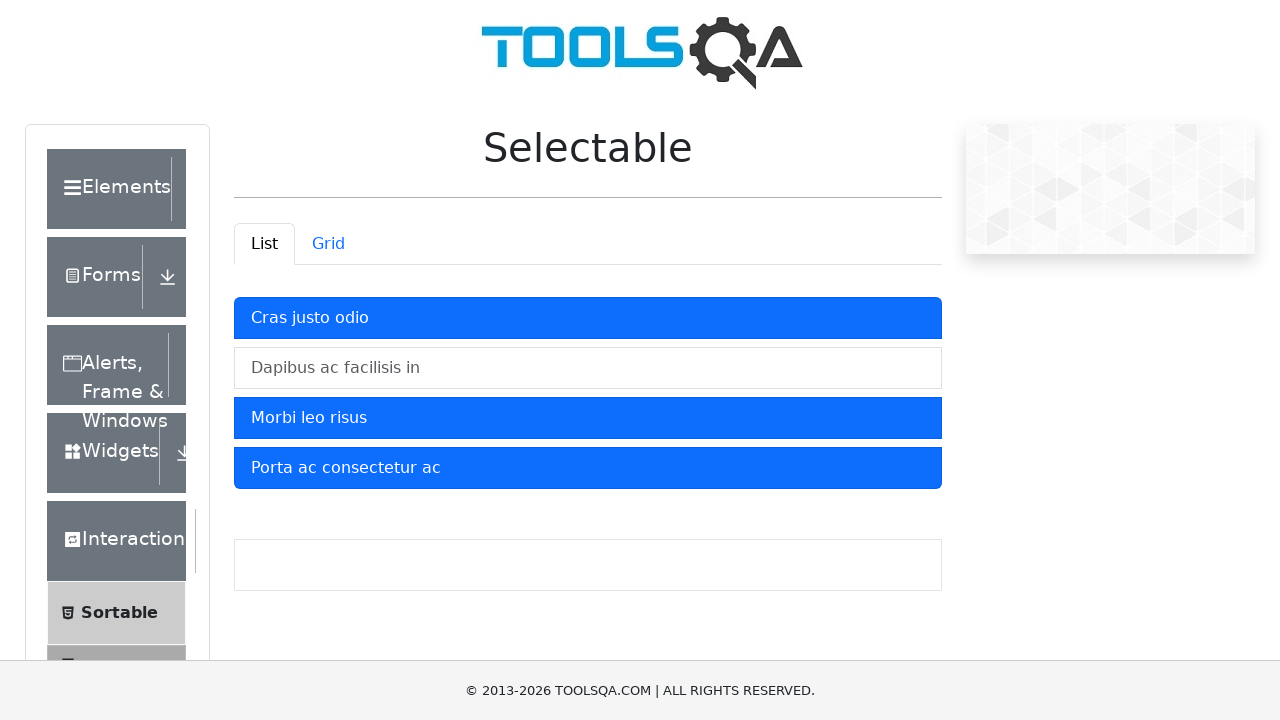